Tests a math exercise page by reading two numbers, calculating their sum, selecting the result from a dropdown, and submitting the form

Starting URL: https://suninjuly.github.io/selects1.html

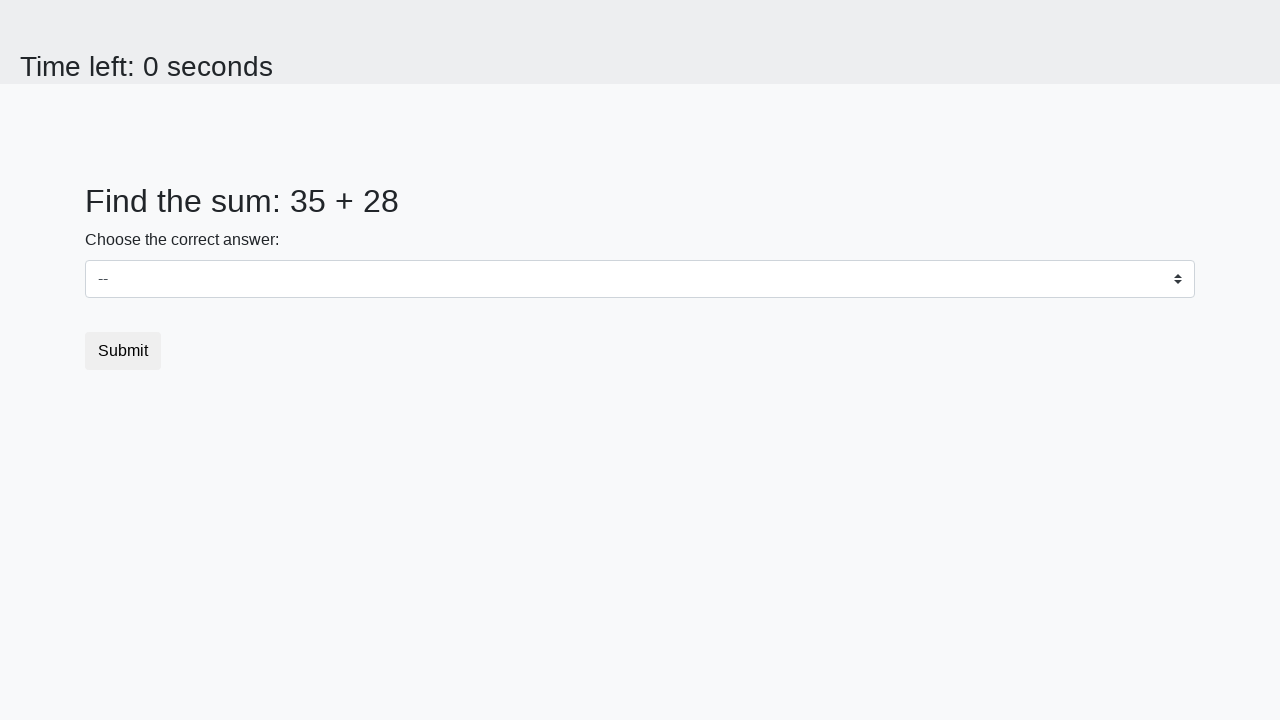

Read first number from #num1 element
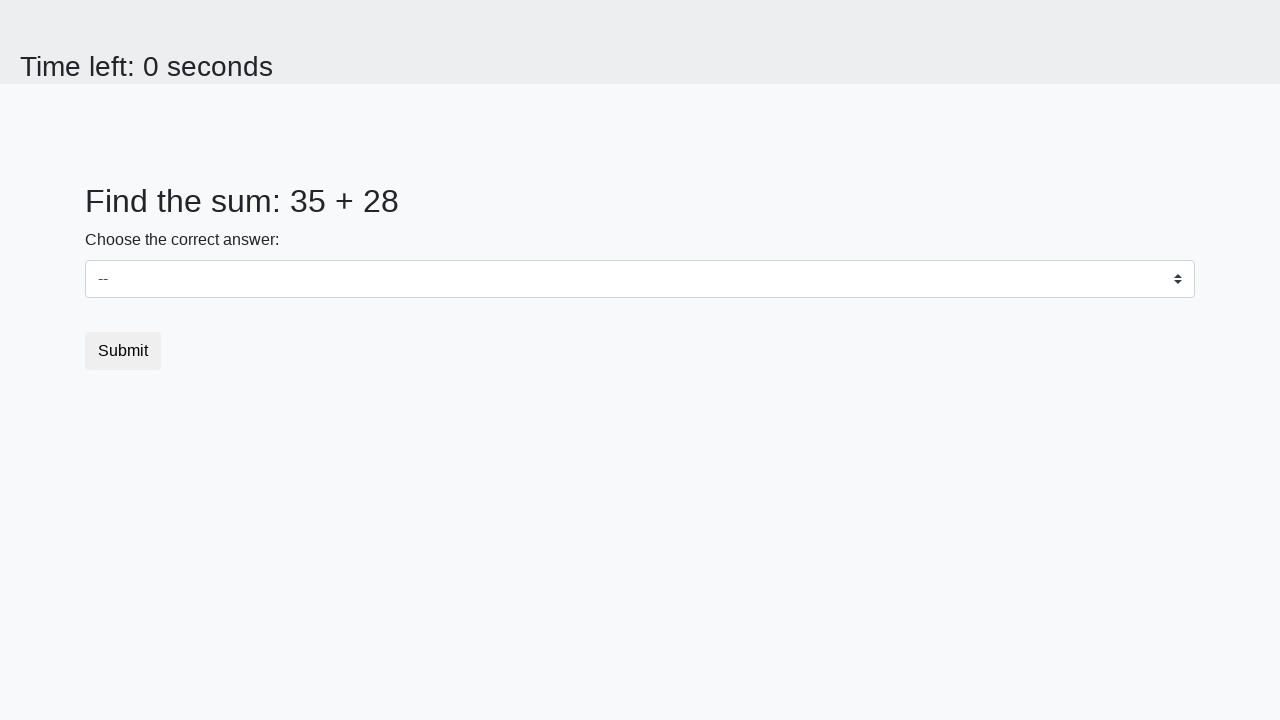

Read second number from #num2 element
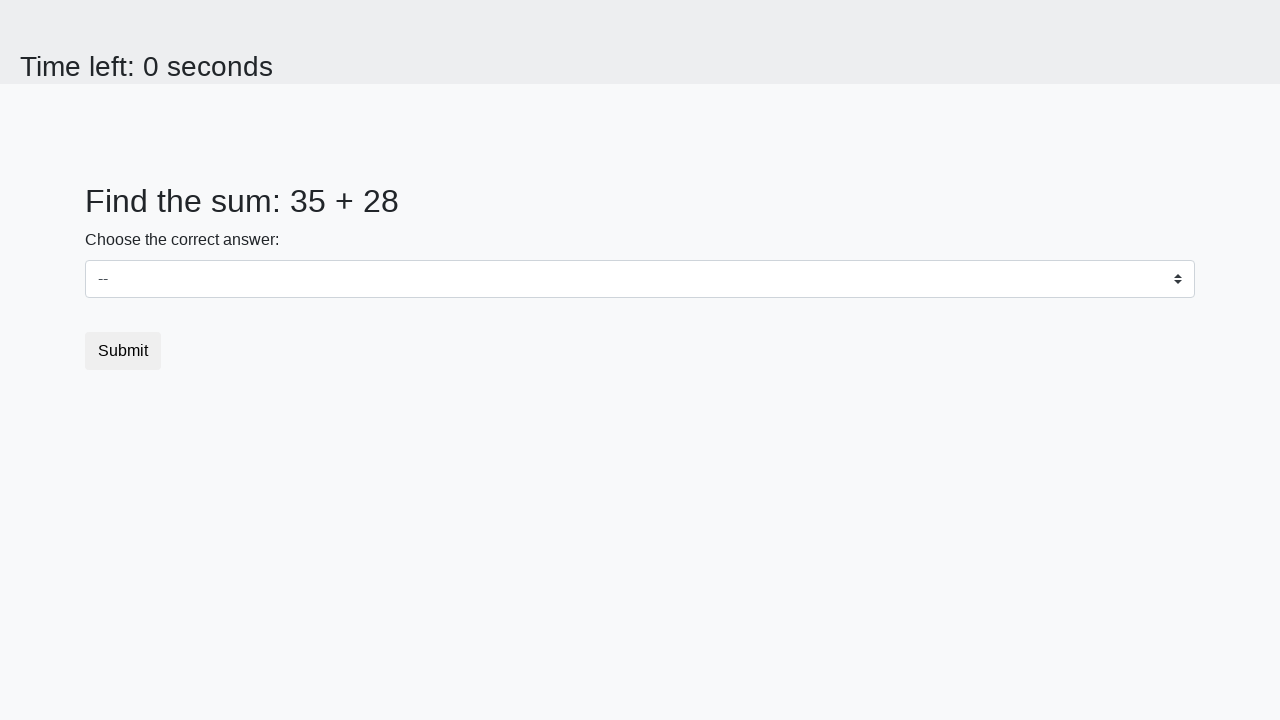

Calculated sum: 35 + 28 = 63
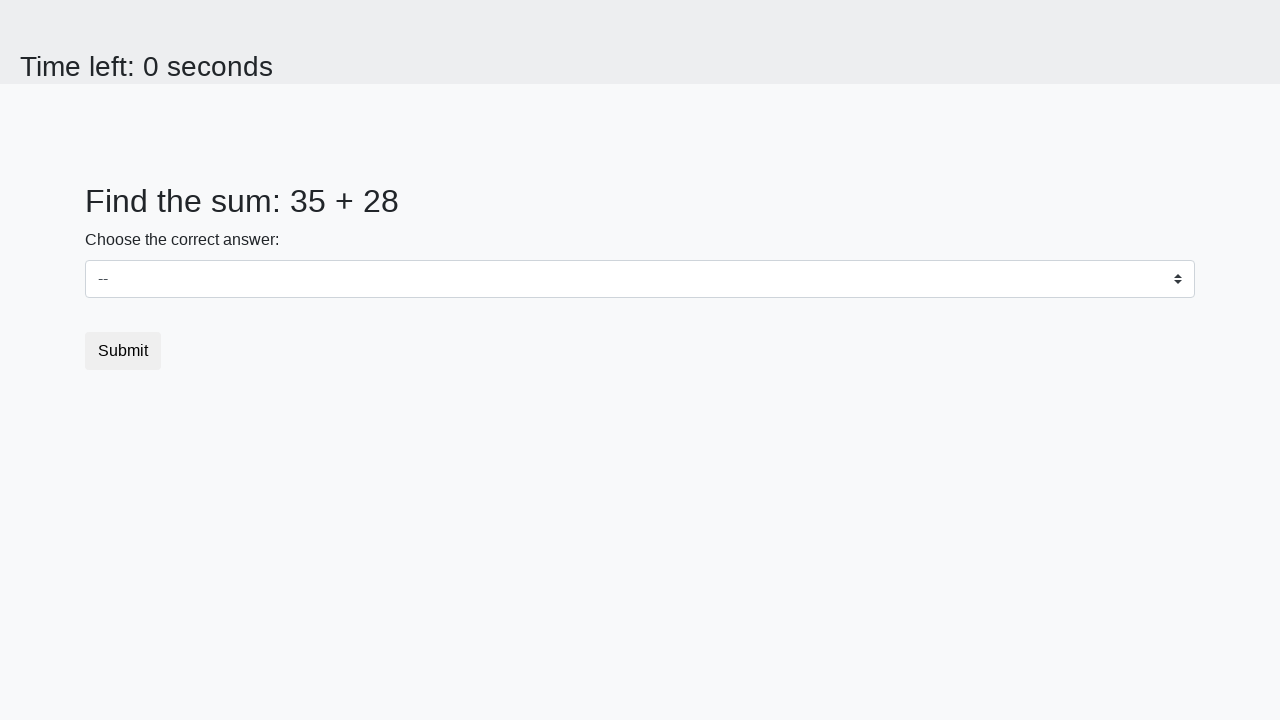

Selected sum 63 from dropdown on select
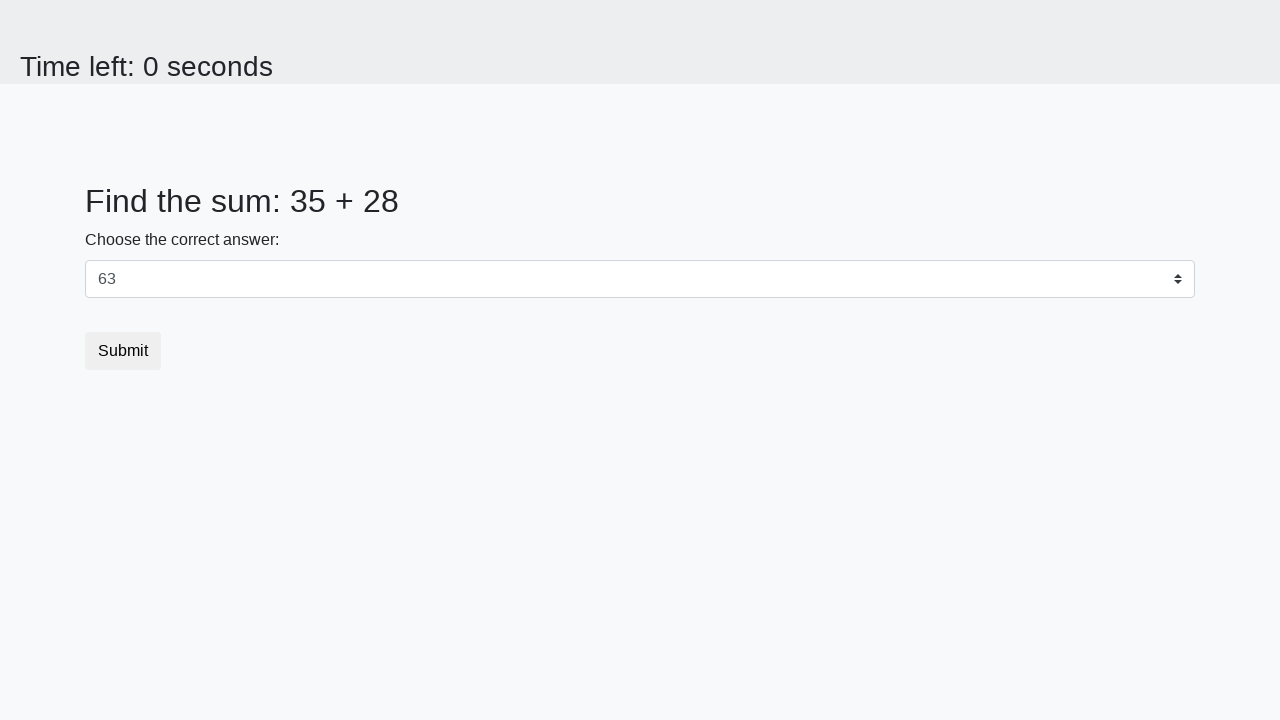

Clicked submit button to complete the math exercise at (123, 351) on button[type='submit']
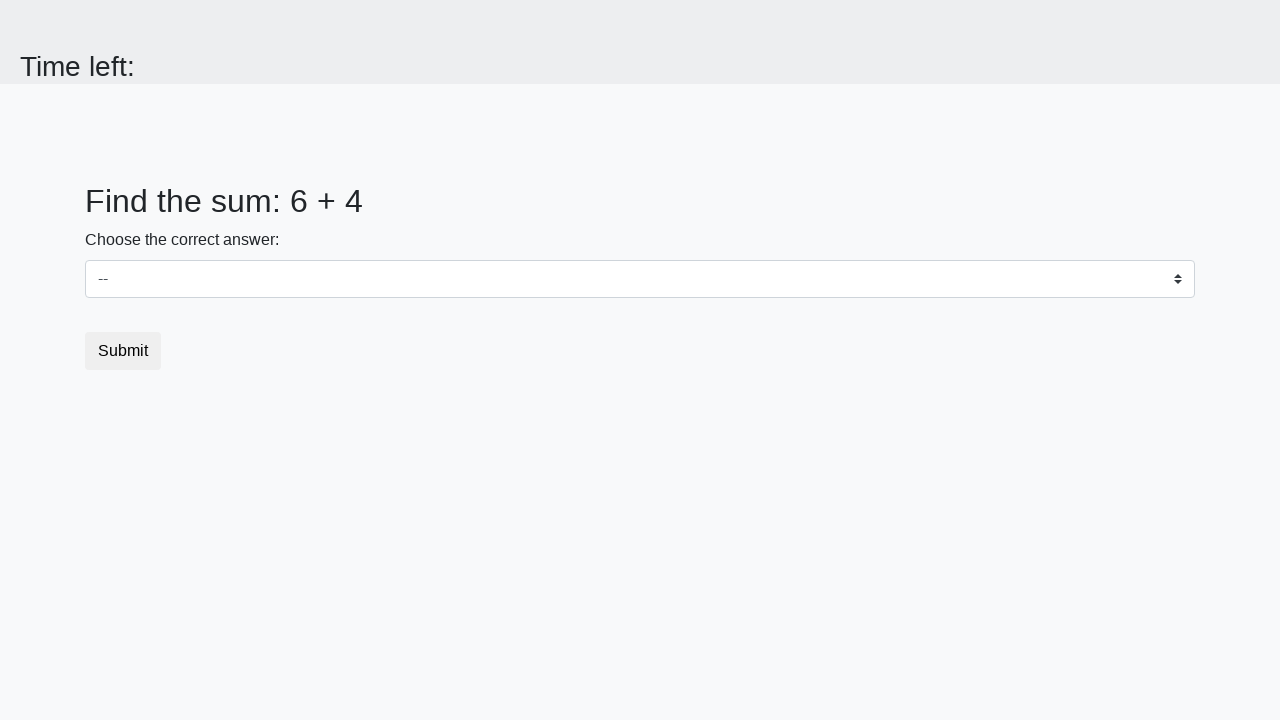

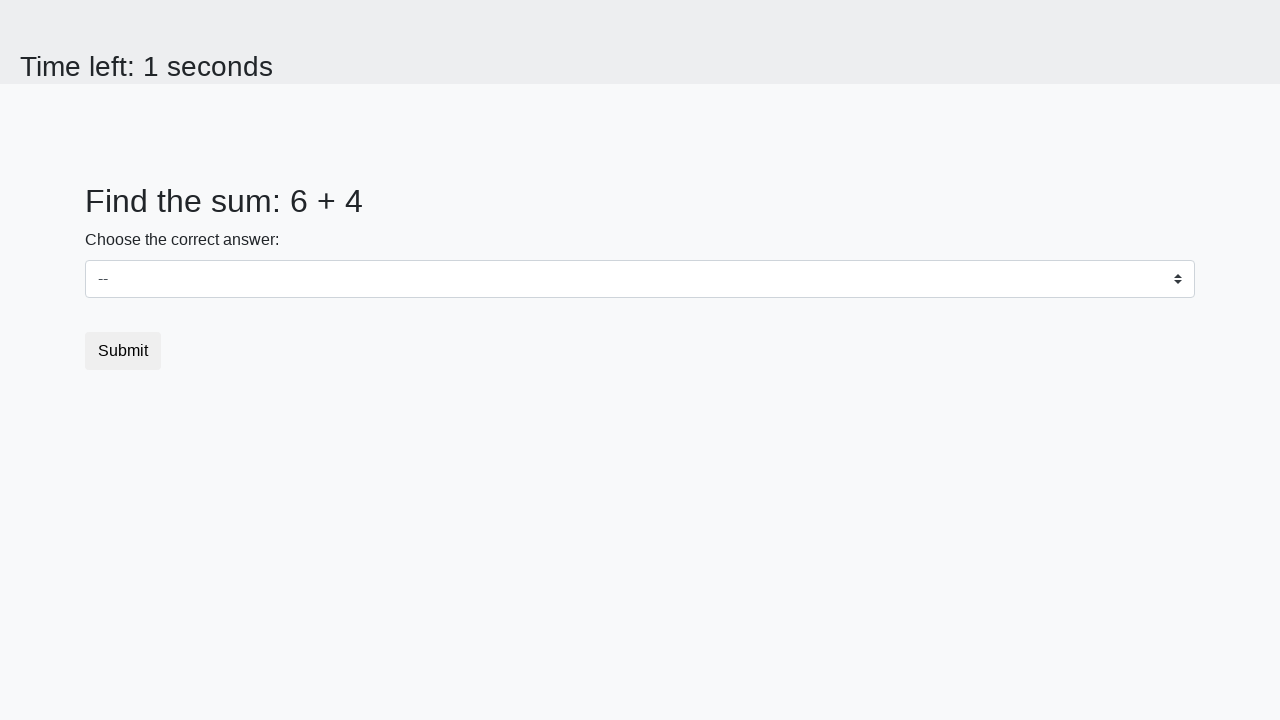